Tests drag and drop functionality by dragging an element to a droppable area

Starting URL: https://testautomationpractice.blogspot.com/

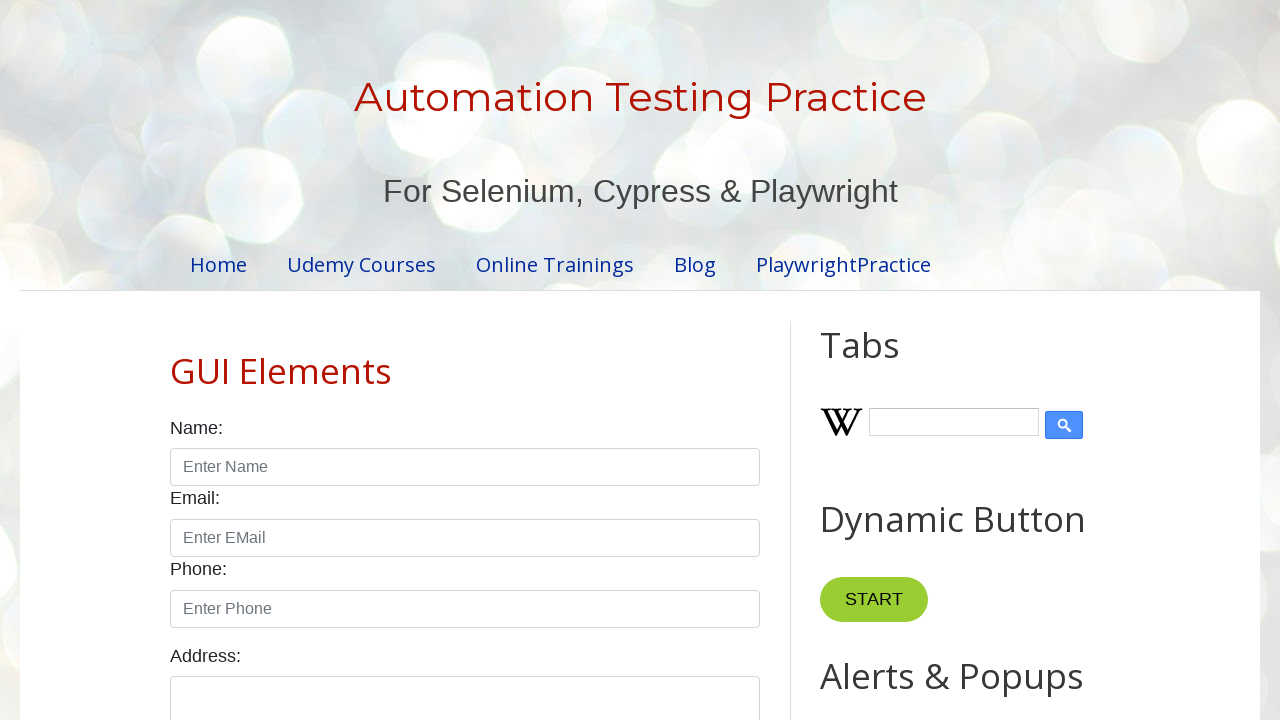

Located draggable element
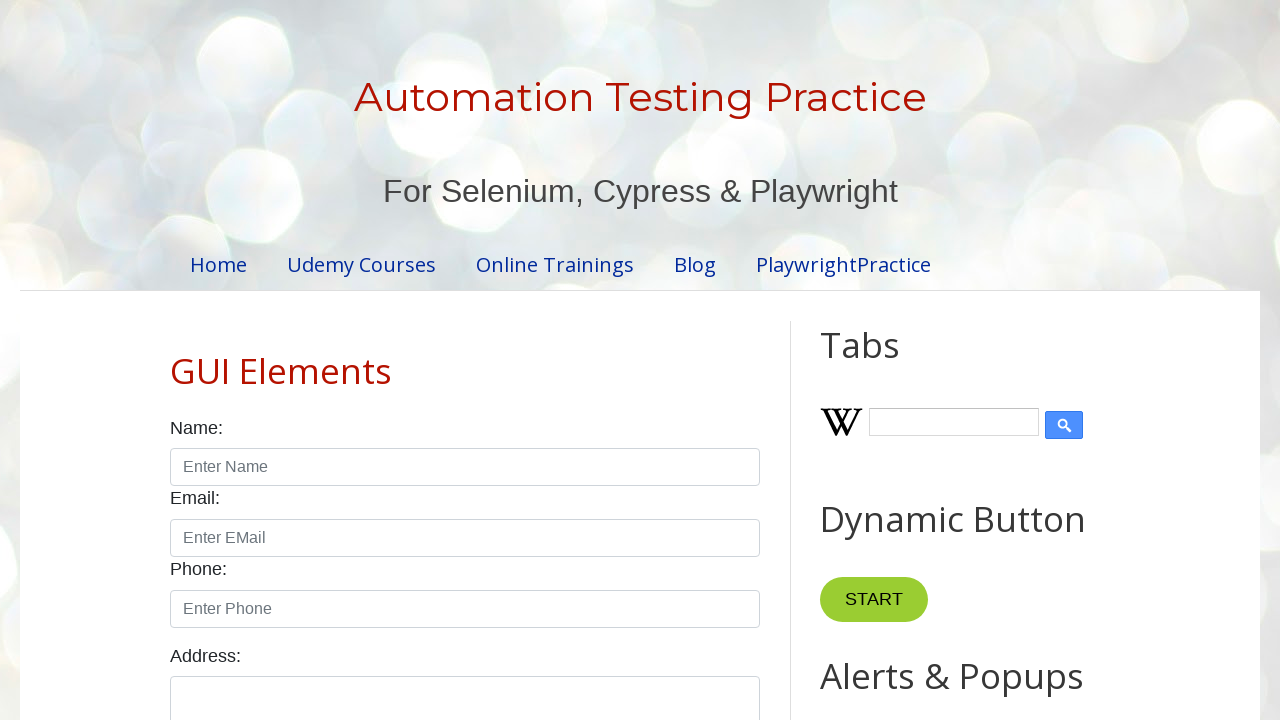

Located droppable area
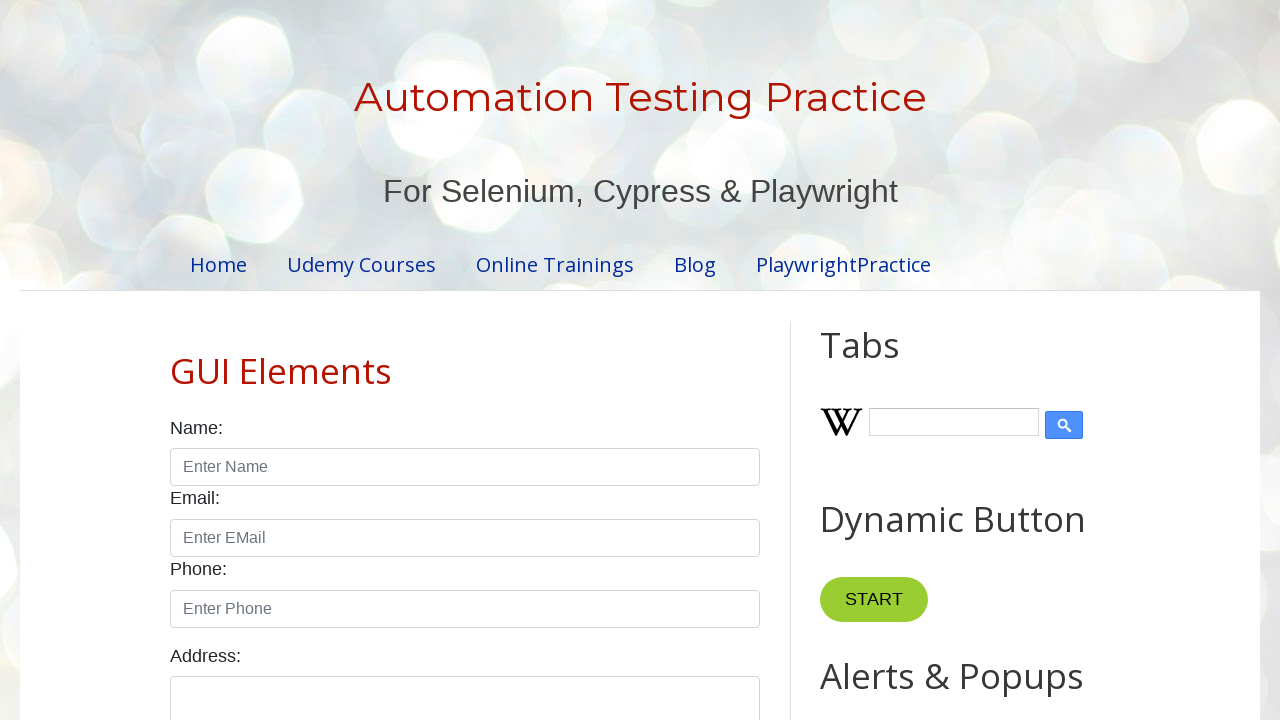

Dragged element to droppable area at (1015, 386)
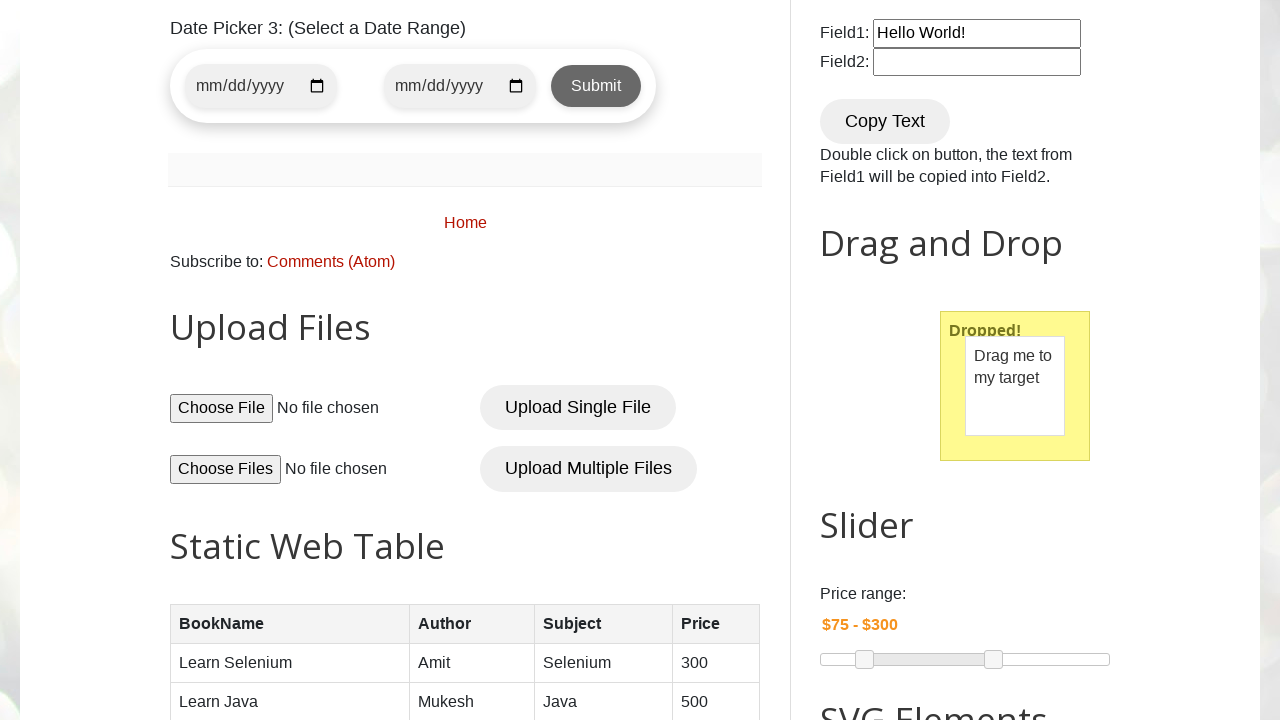

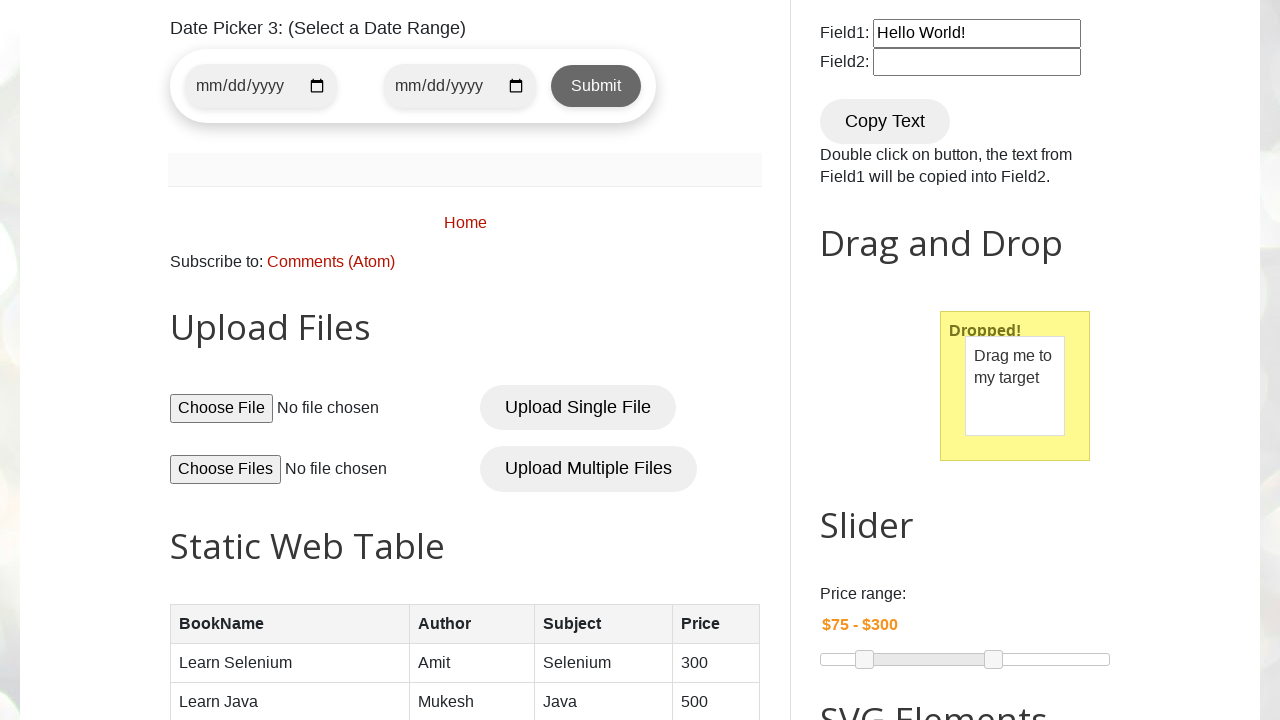